Simple test that navigates to the Selenium HQ website and verifies the page loads

Starting URL: https://www.seleniumhq.org/

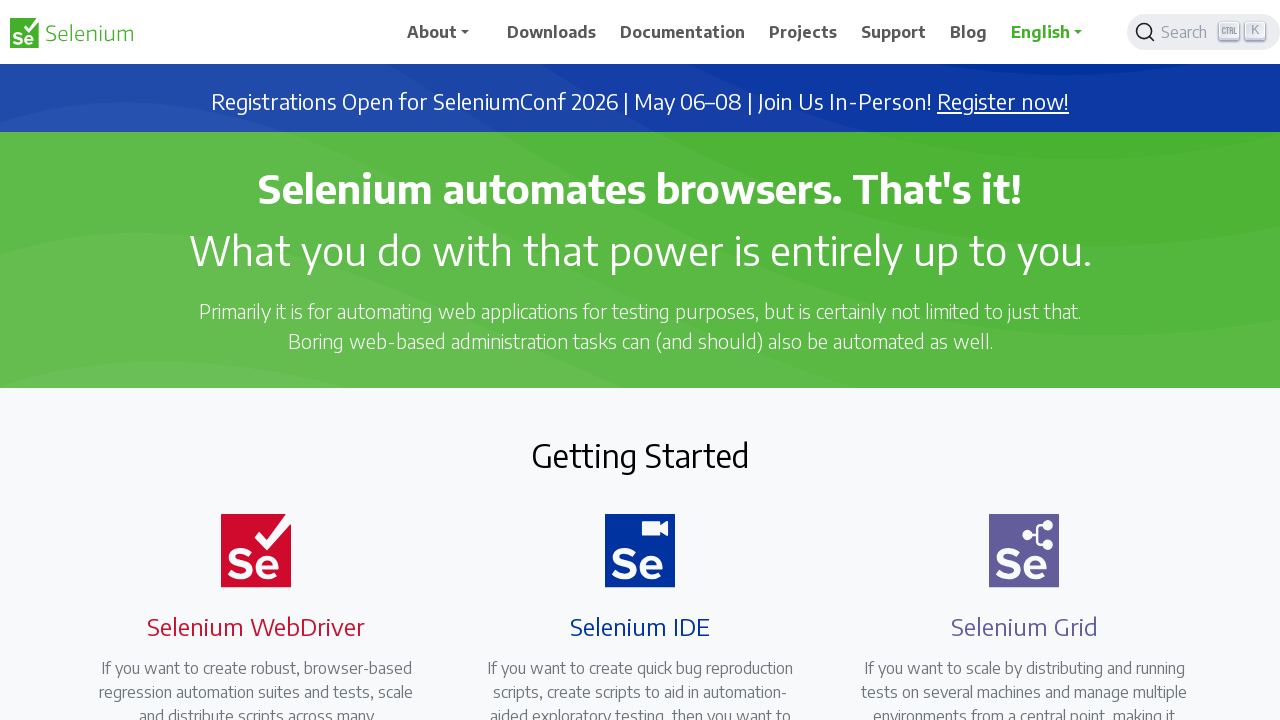

Set viewport size to 1920x1080
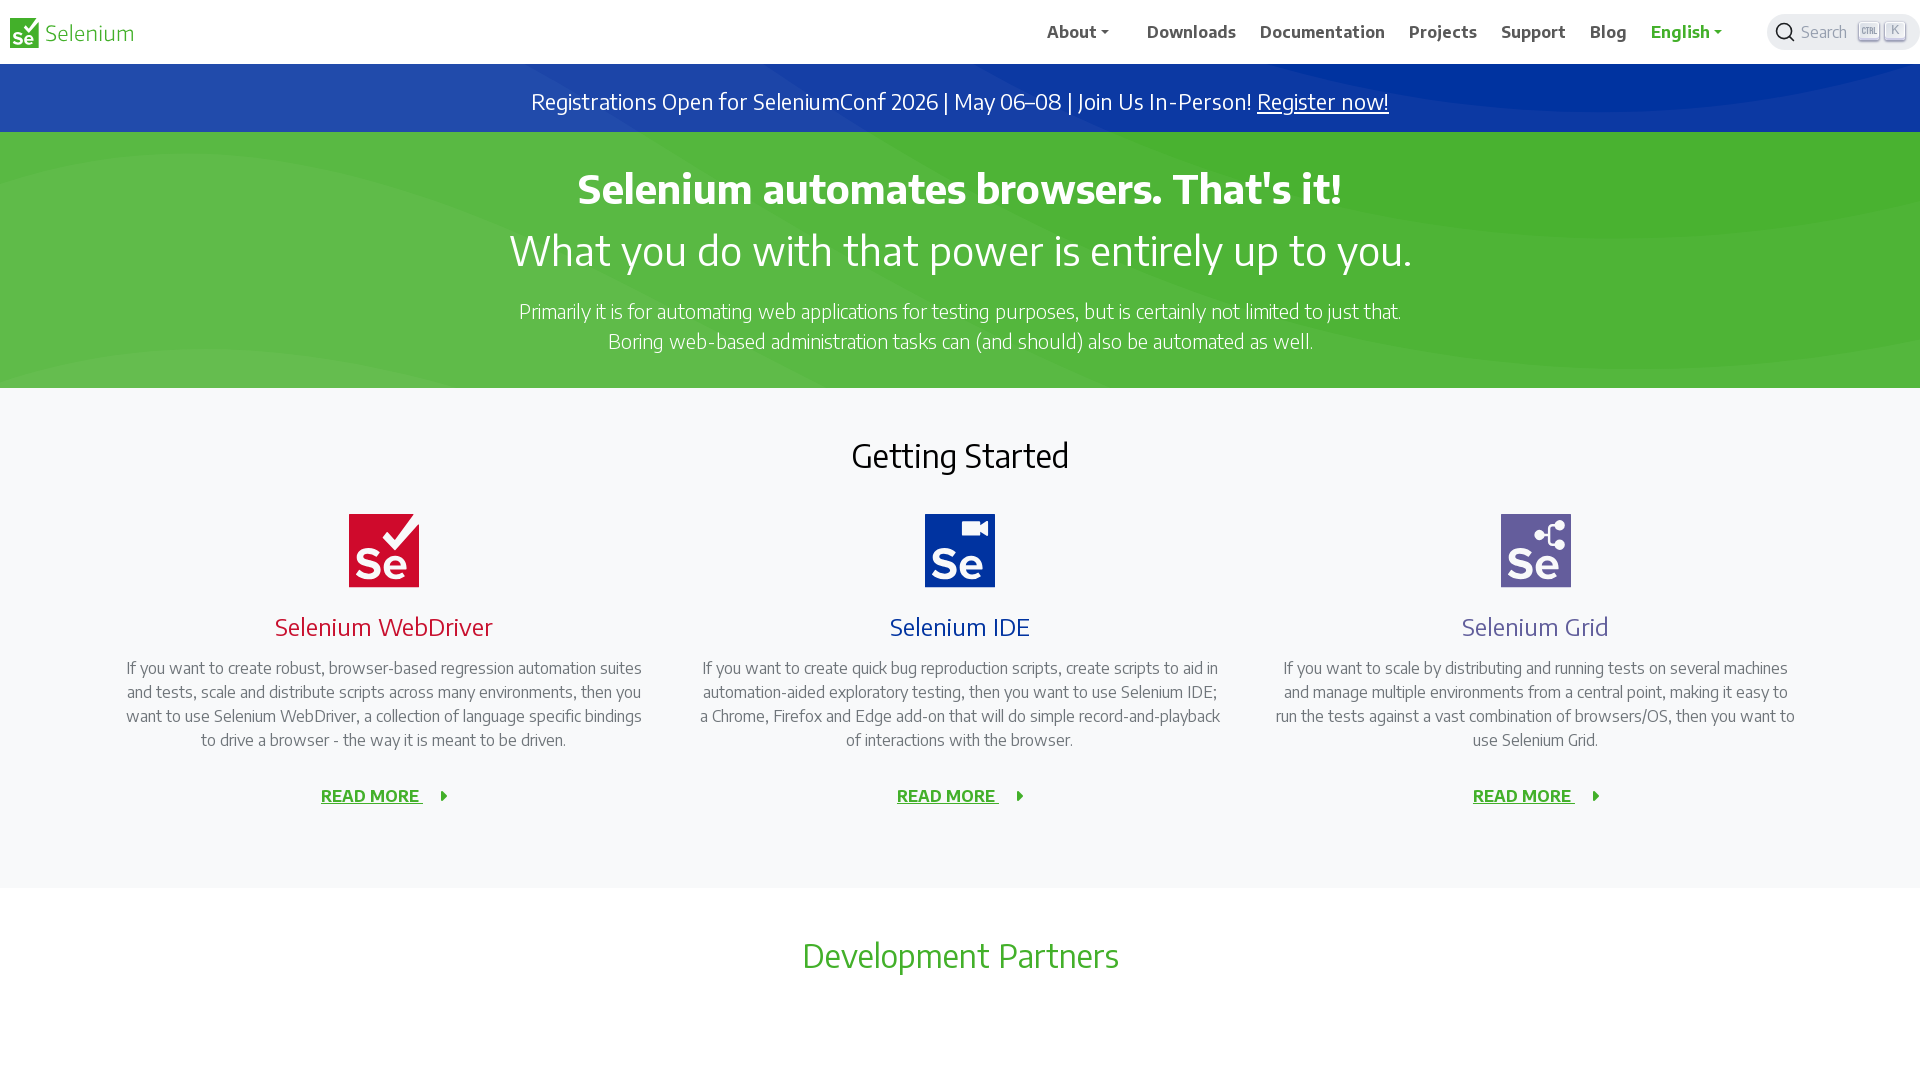

Page DOM content loaded
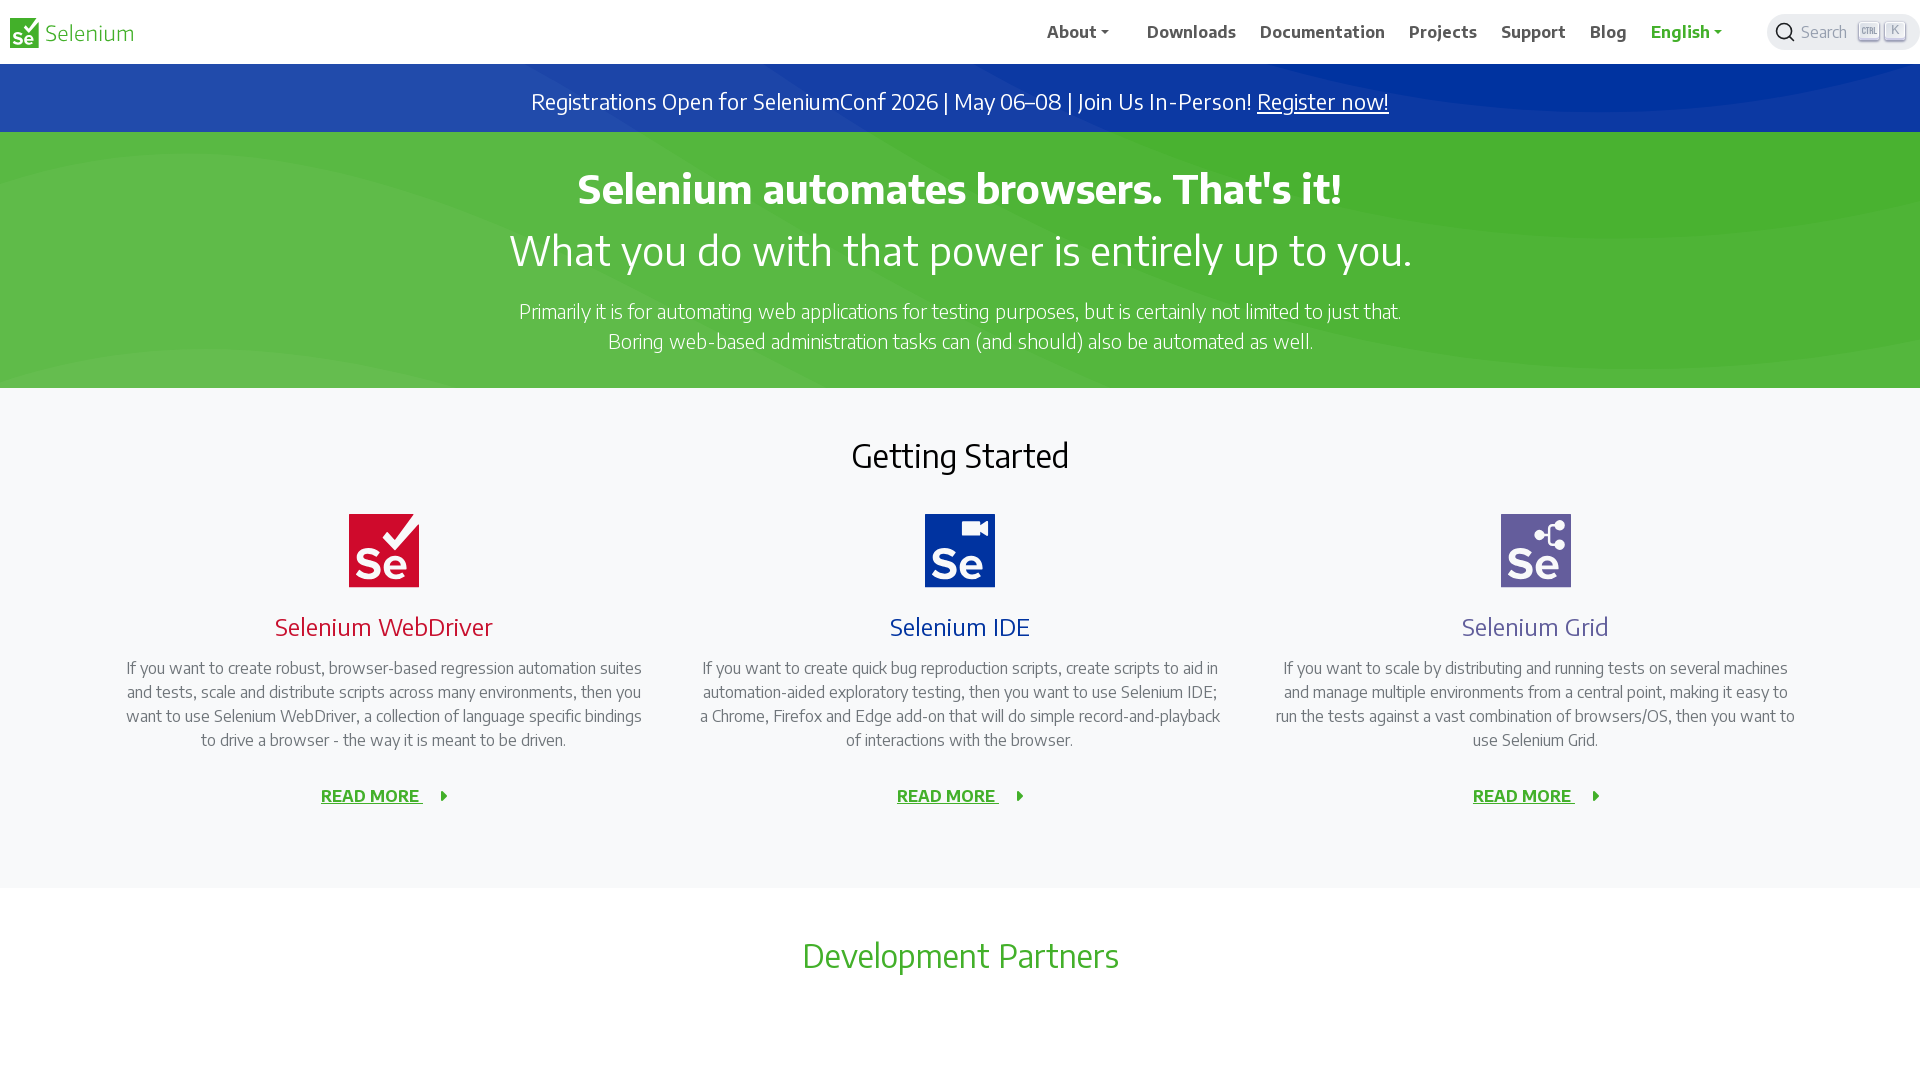

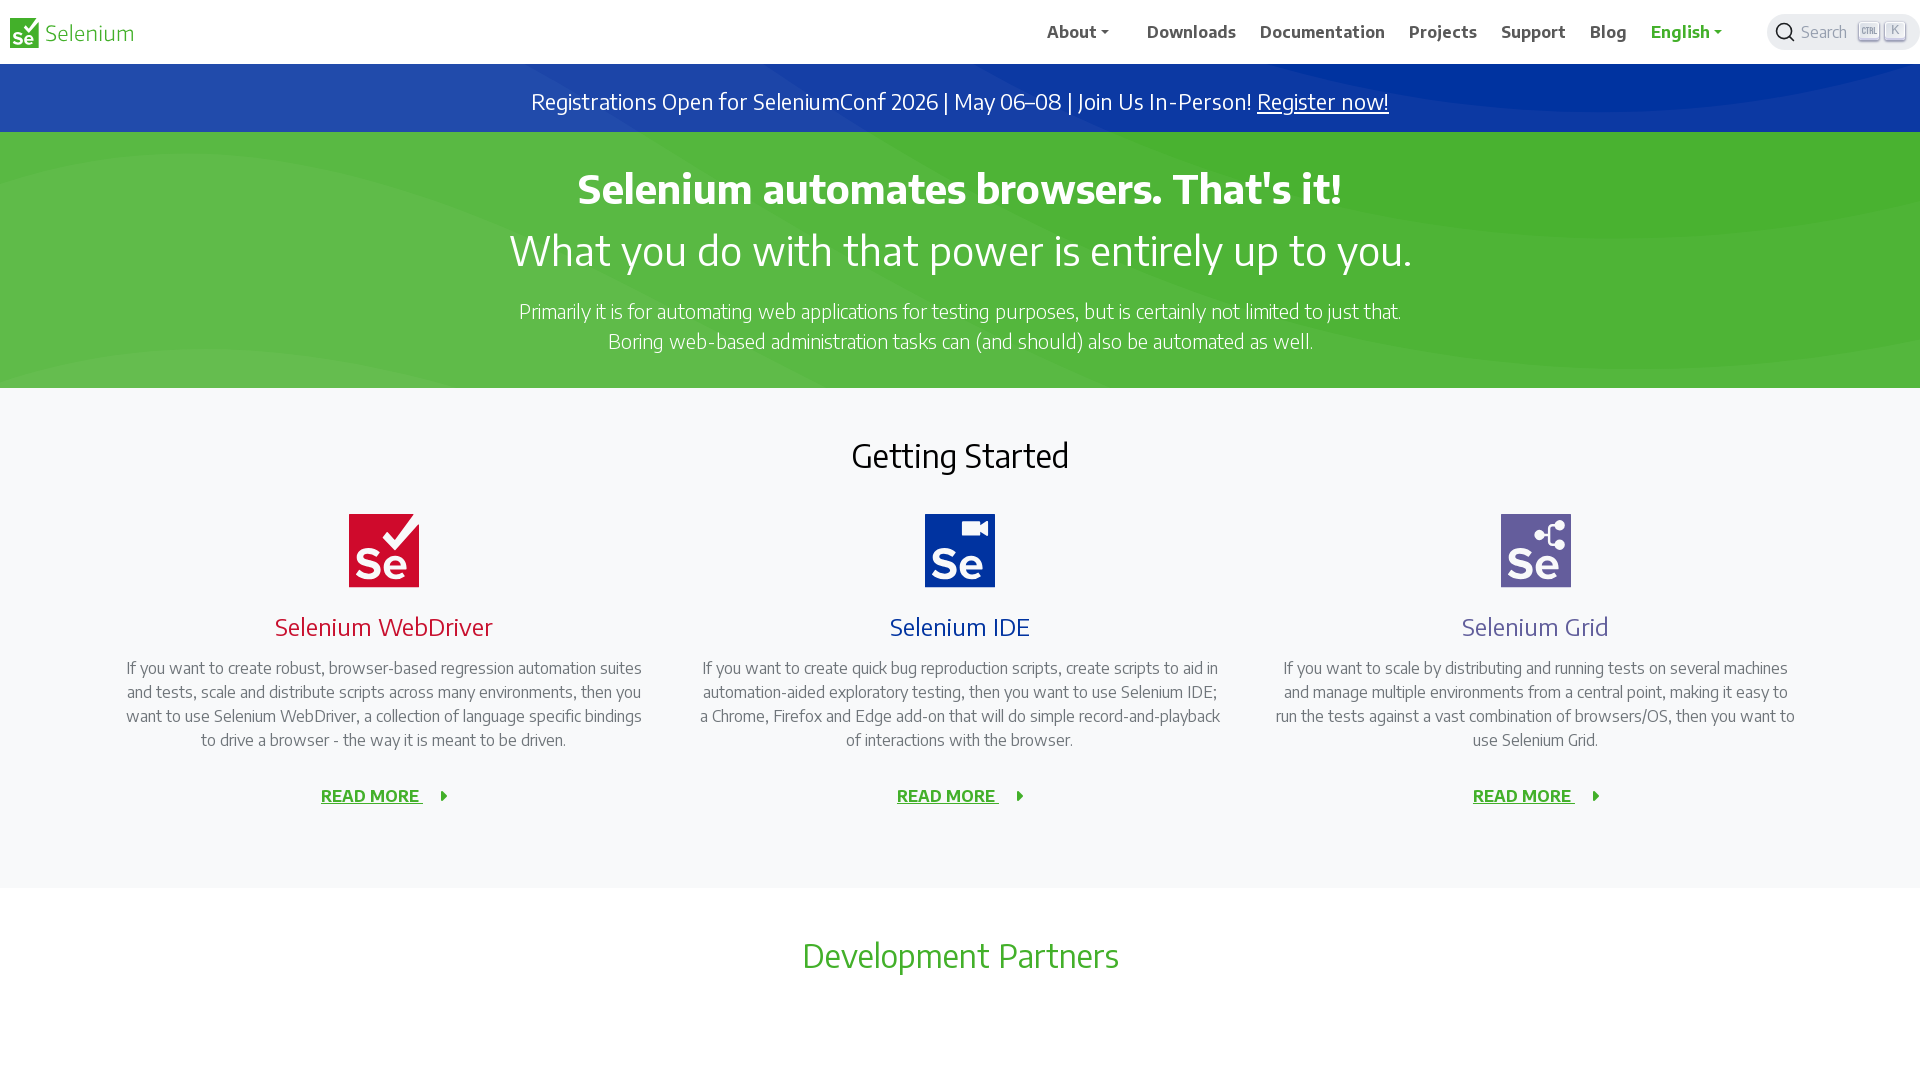